Verifies that all contact page elements are present on the page including the contact link, form fields, and buttons

Starting URL: https://www.demoblaze.com/

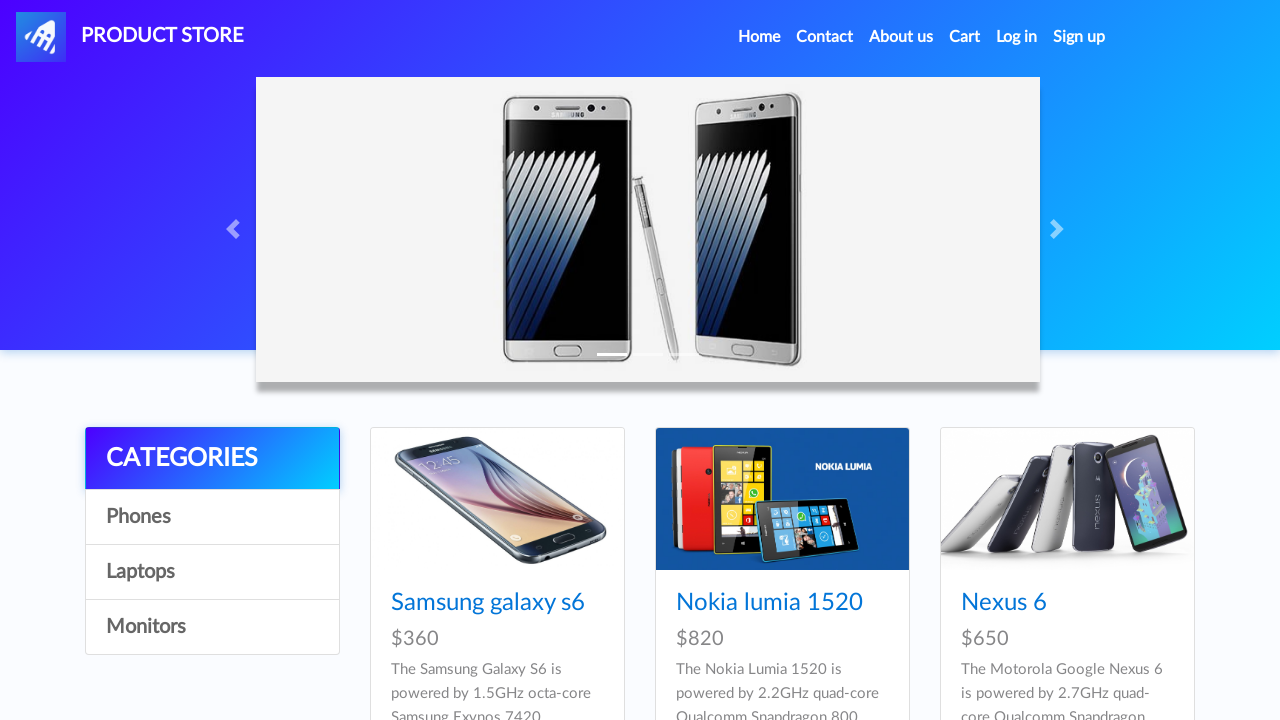

Contact link element loaded on page
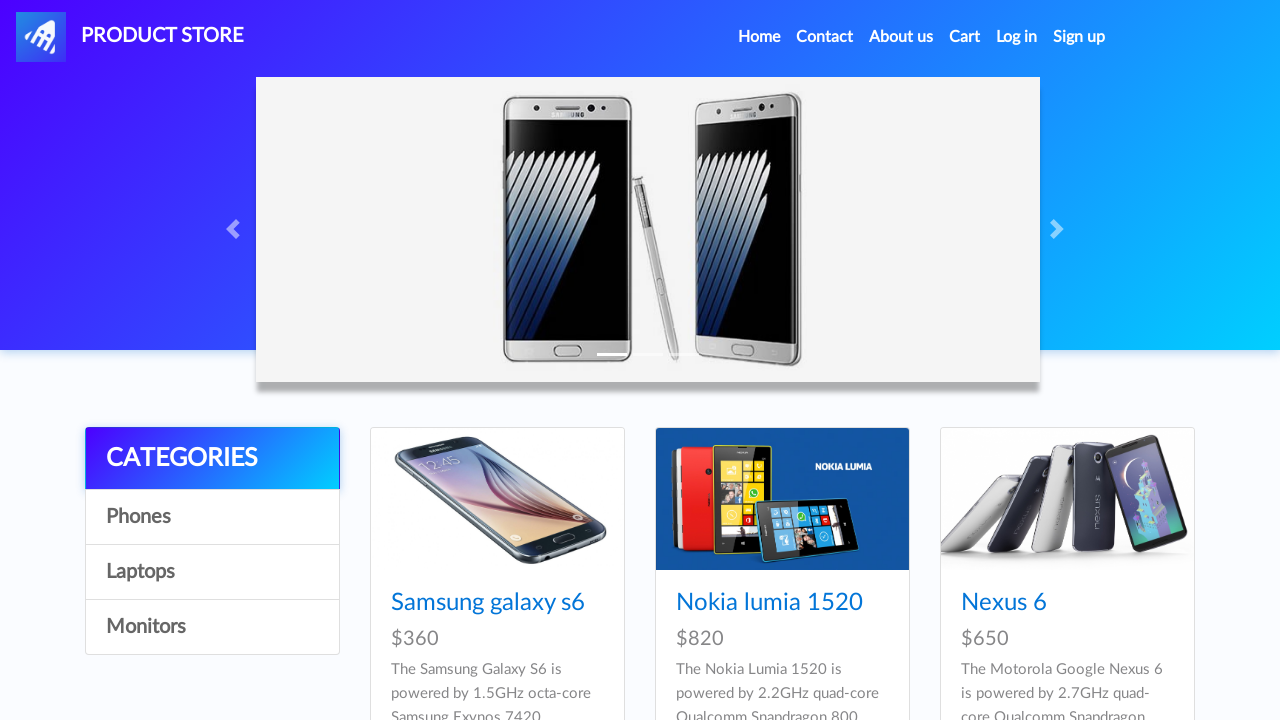

Clicked contact link to open modal at (825, 37) on [data-target='#exampleModal']
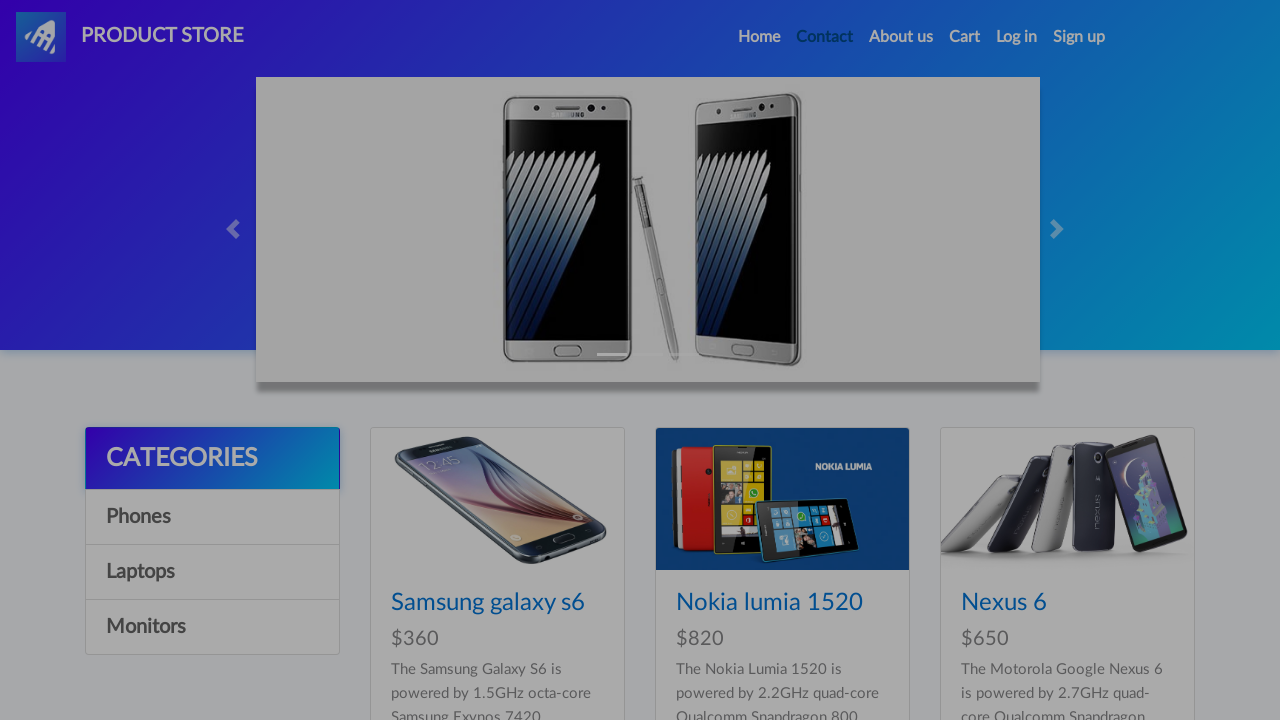

Email field element is present in contact form
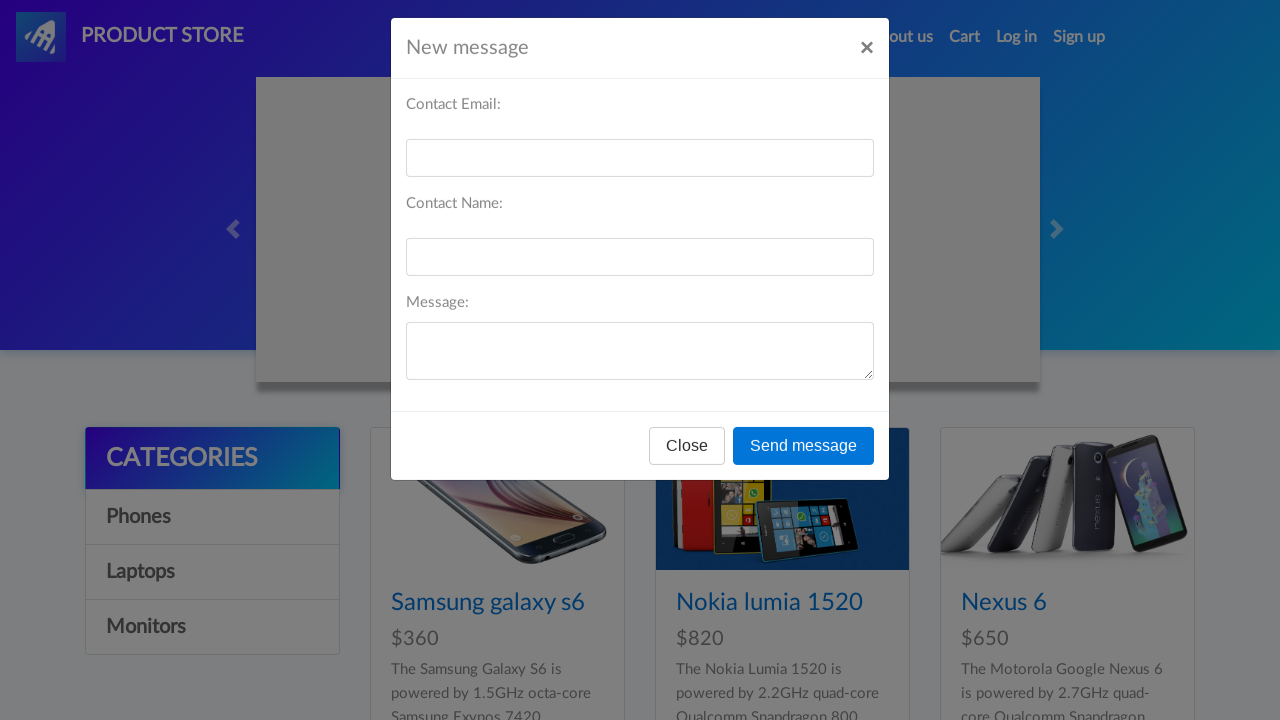

Name field element is present in contact form
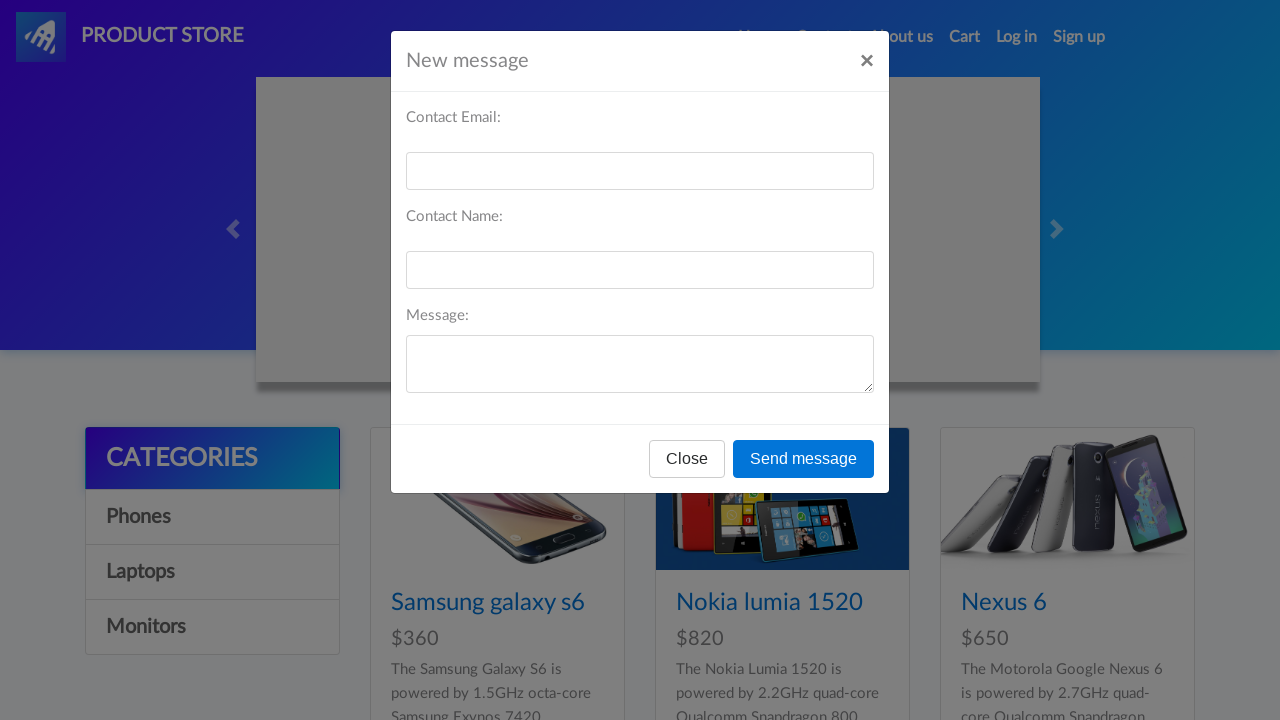

Message text field element is present in contact form
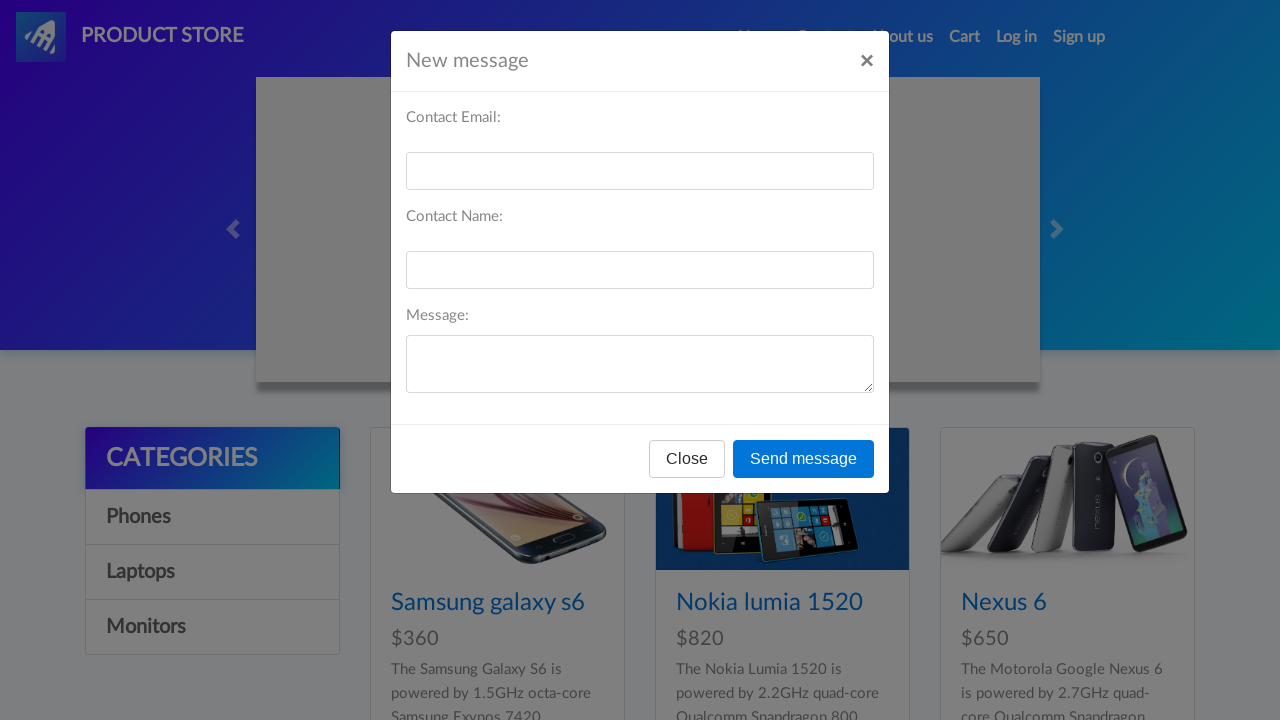

Send button element is present in contact form
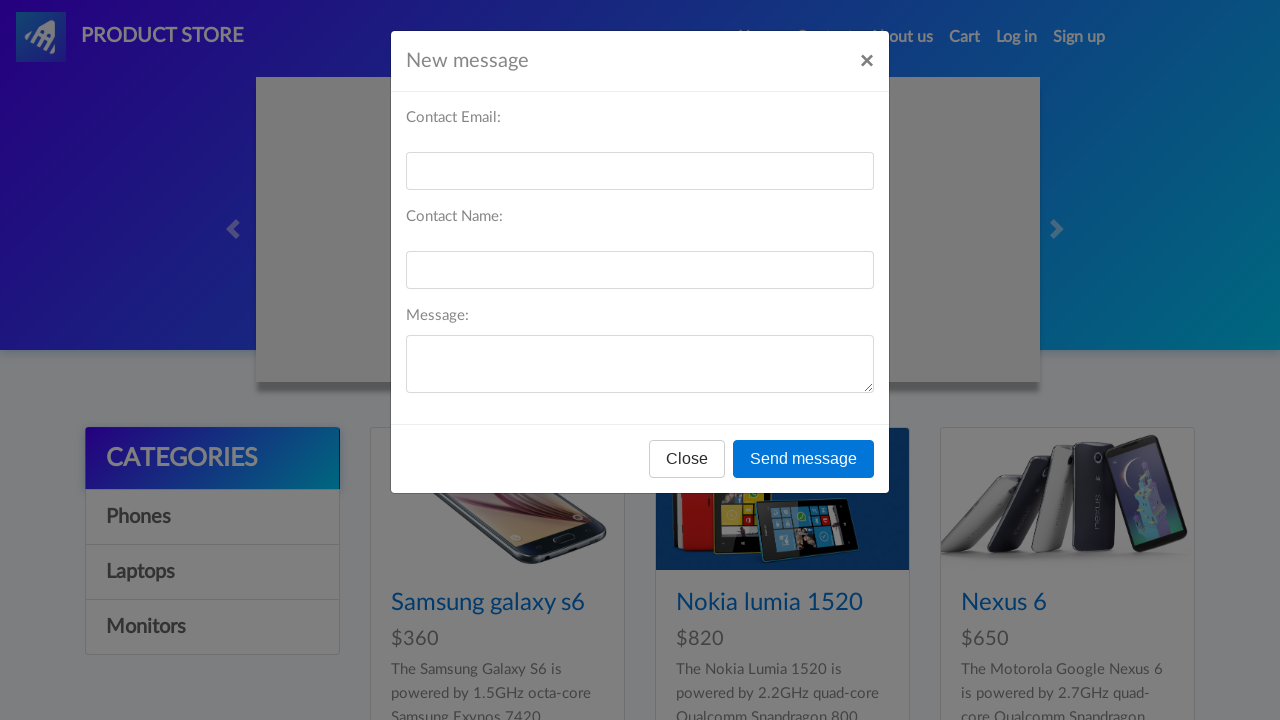

Close button element is present in contact form
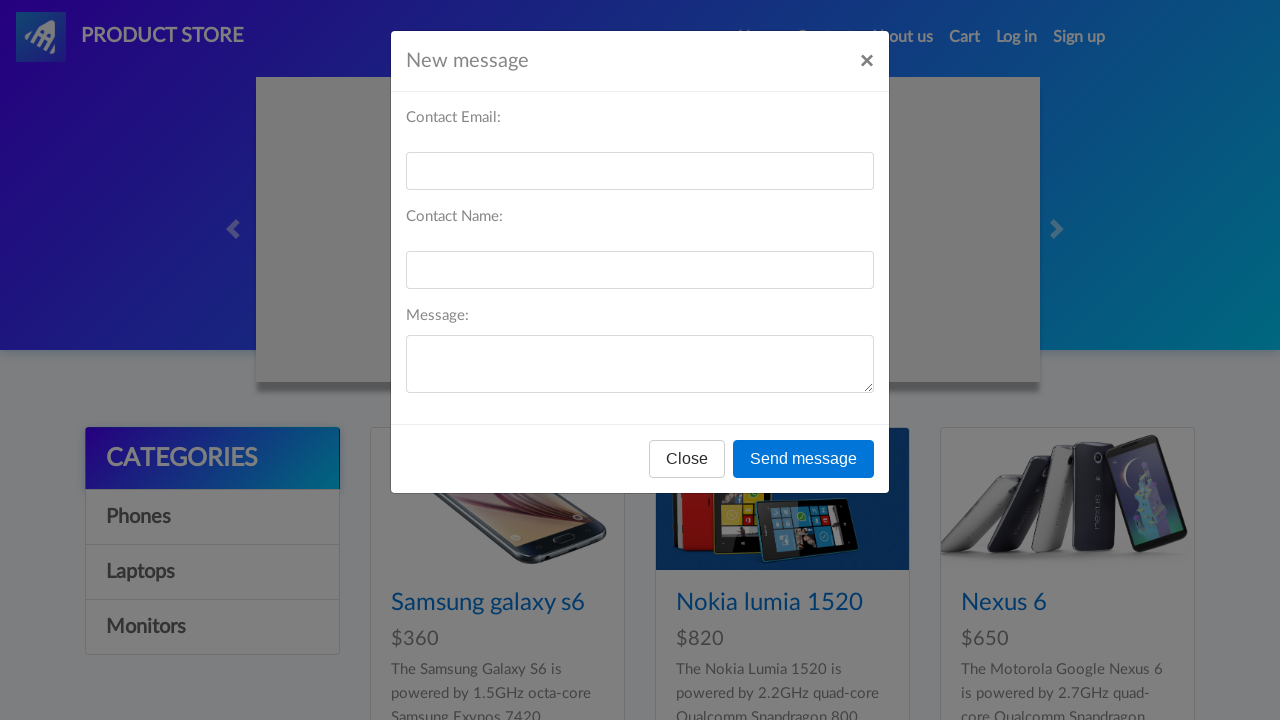

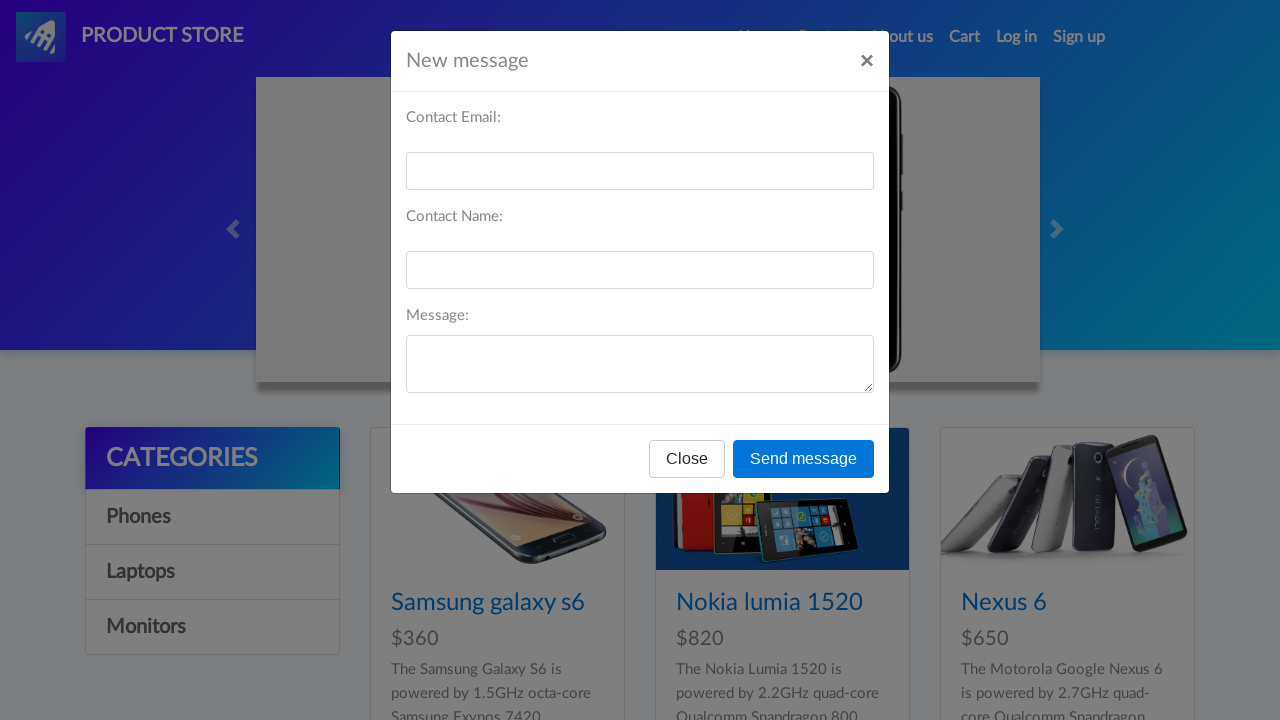